Tests navigating to 163.com (NetEase portal) and verifying the page loads successfully.

Starting URL: http://www.163.com

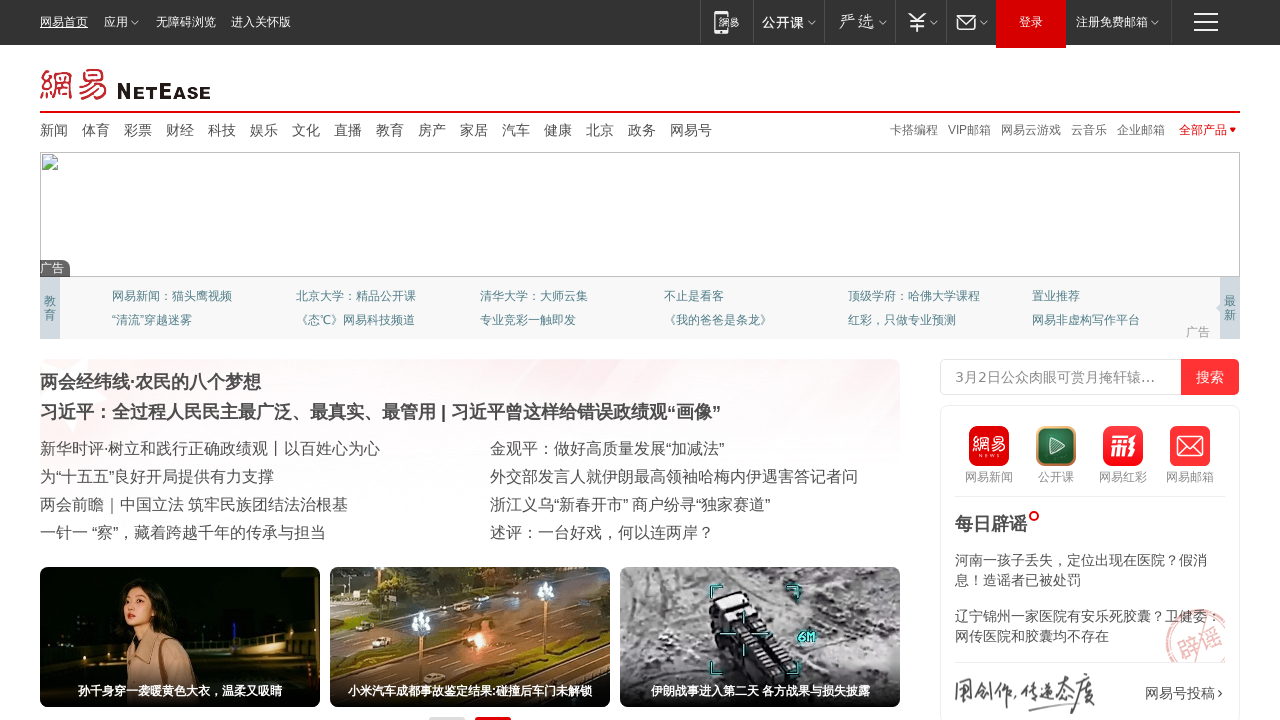

Waited for page to reach 'domcontentloaded' state
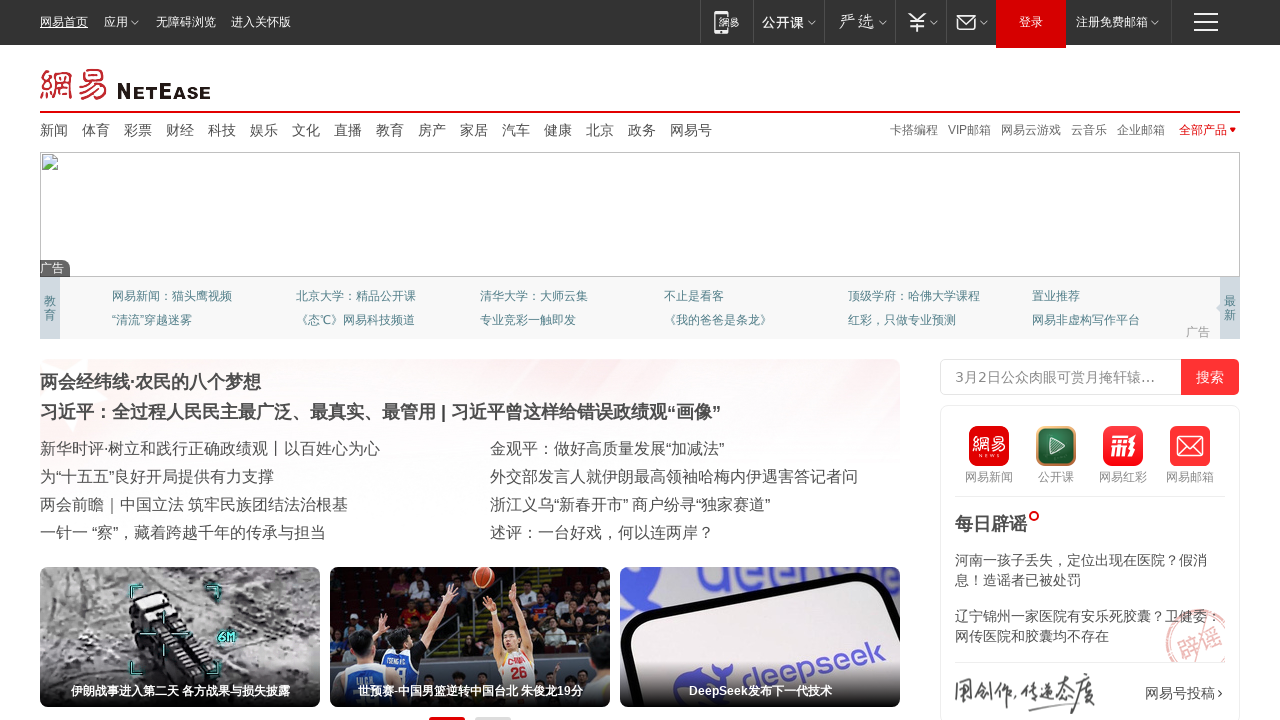

Verified body element is present on 163.com page
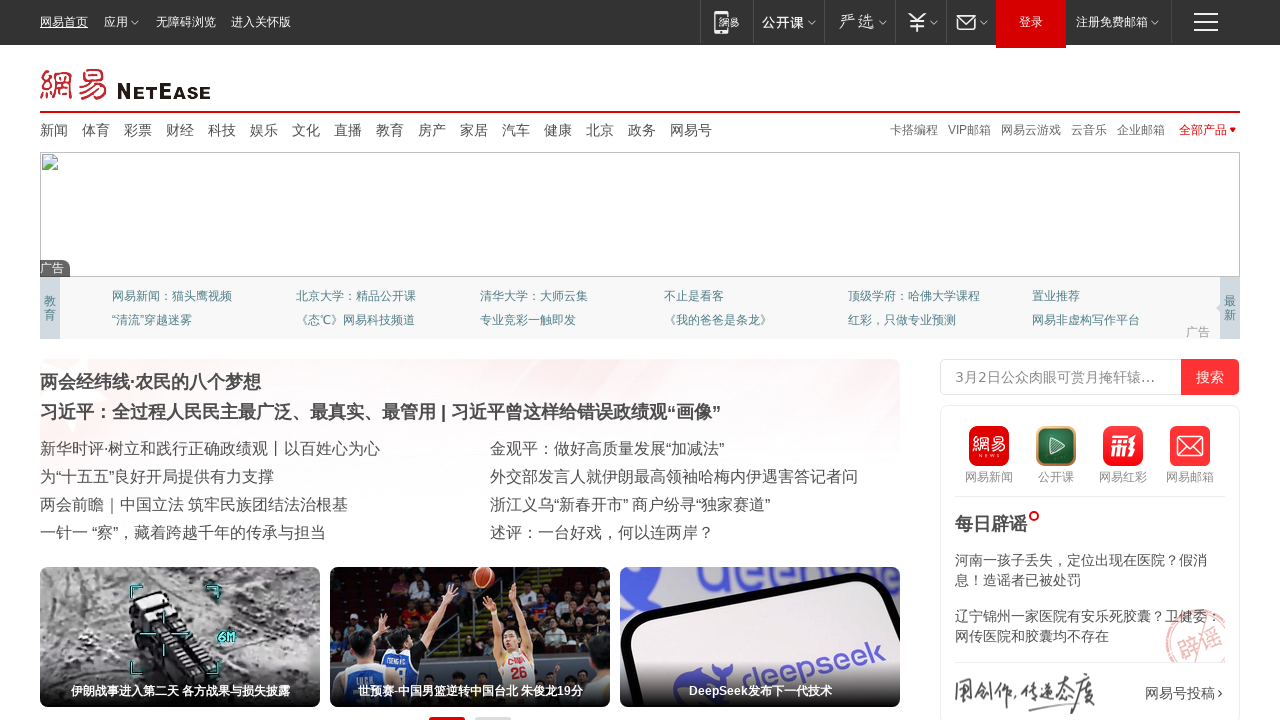

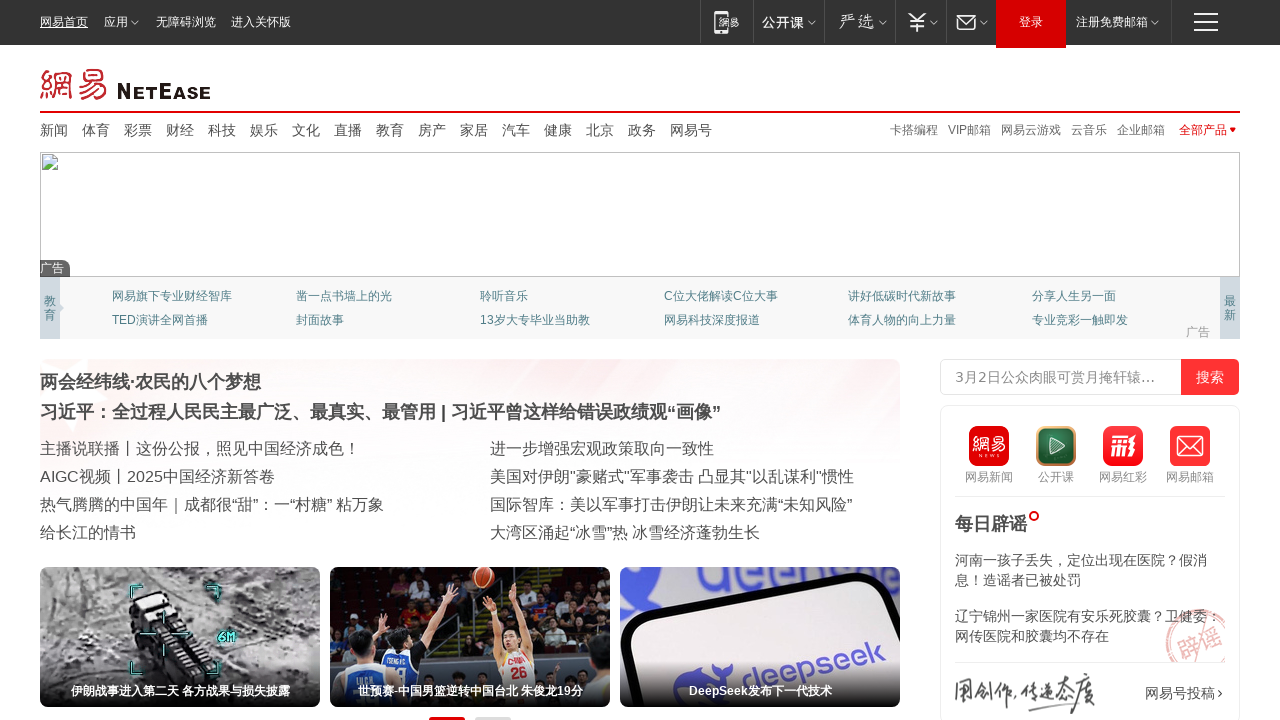